Tests drag and drop functionality on jQuery UI demo page by dragging an element into a droppable area, then navigates to the Resizable demo

Starting URL: https://jqueryui.com/droppable/

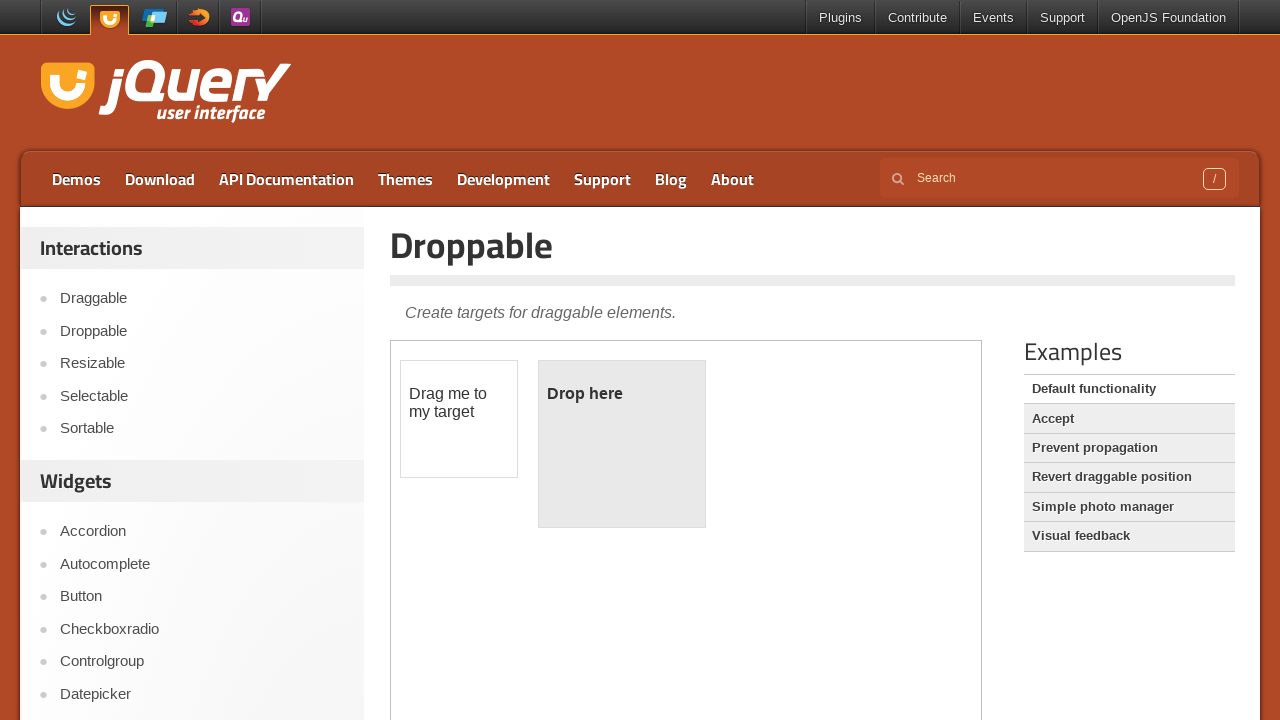

Reloaded the jQuery UI droppable demo page
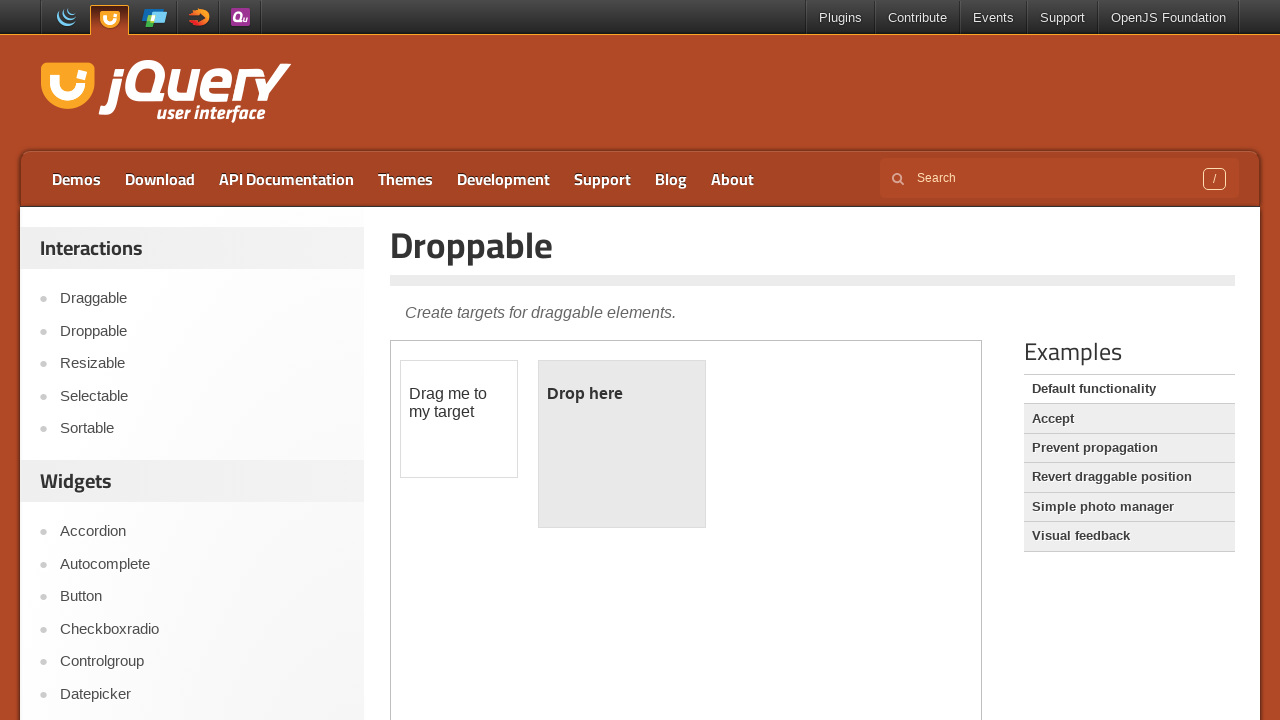

Located the iframe containing the drag and drop demo
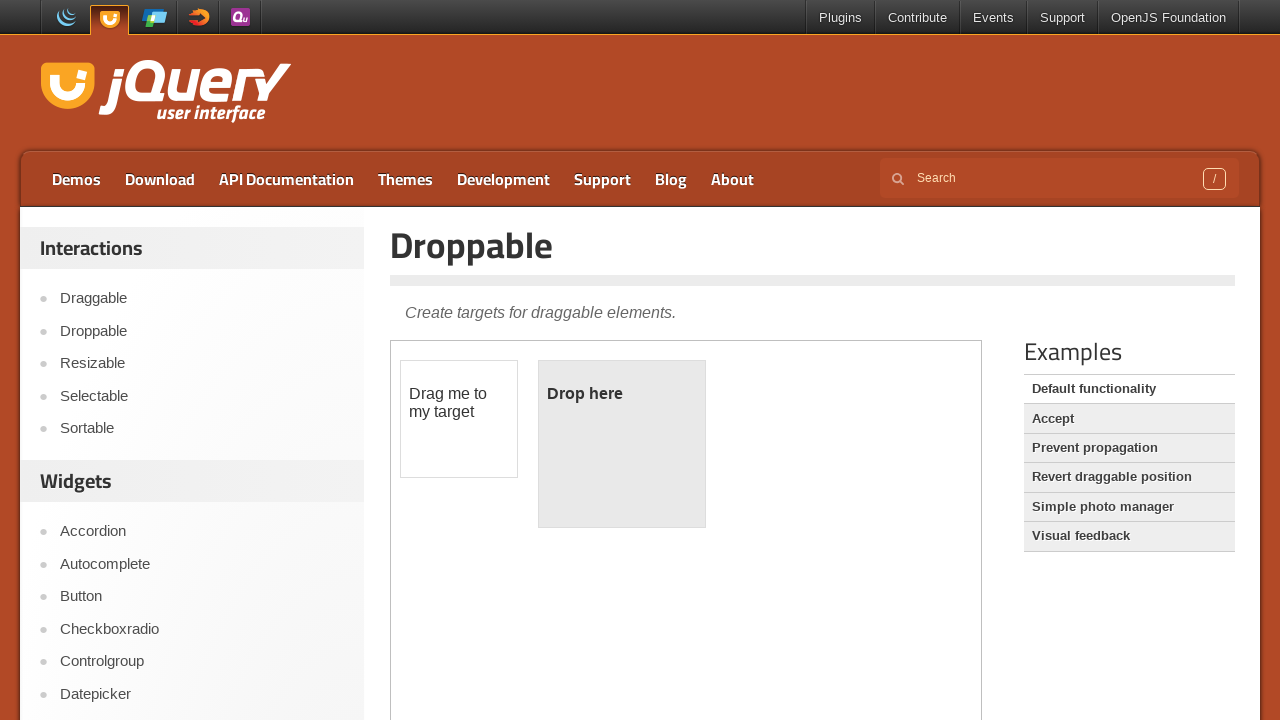

Located the draggable element
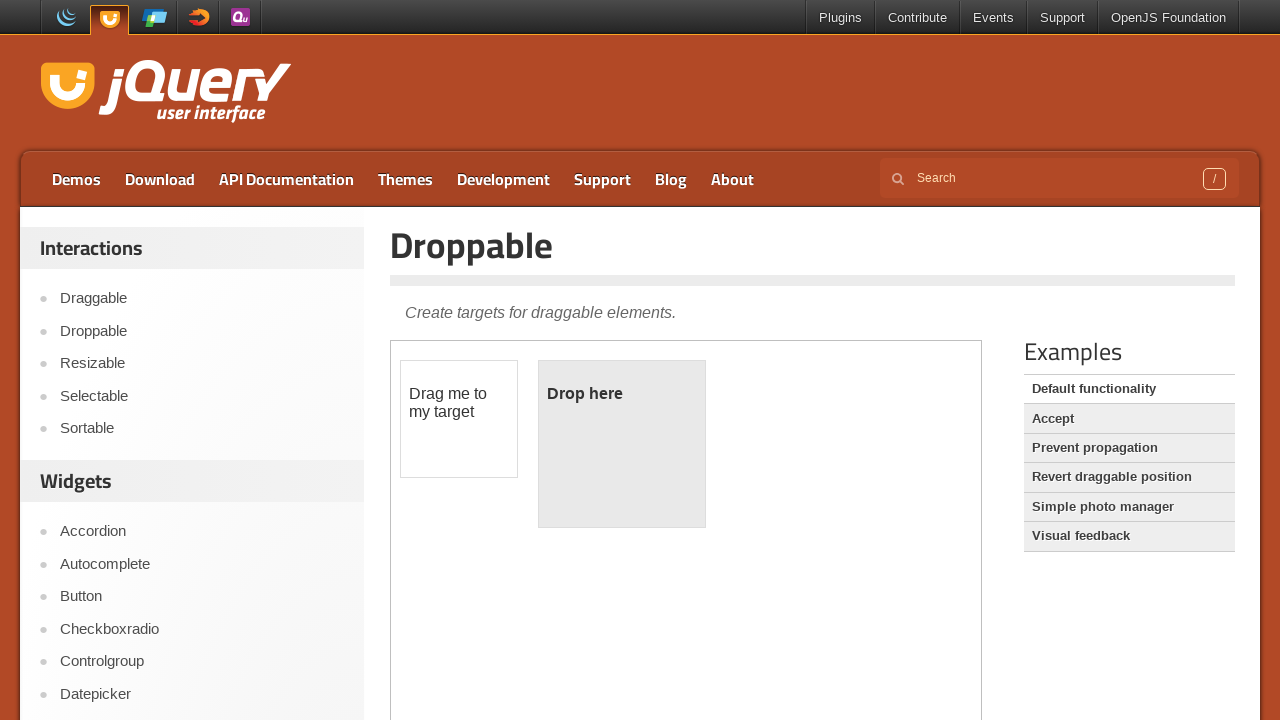

Located the droppable area
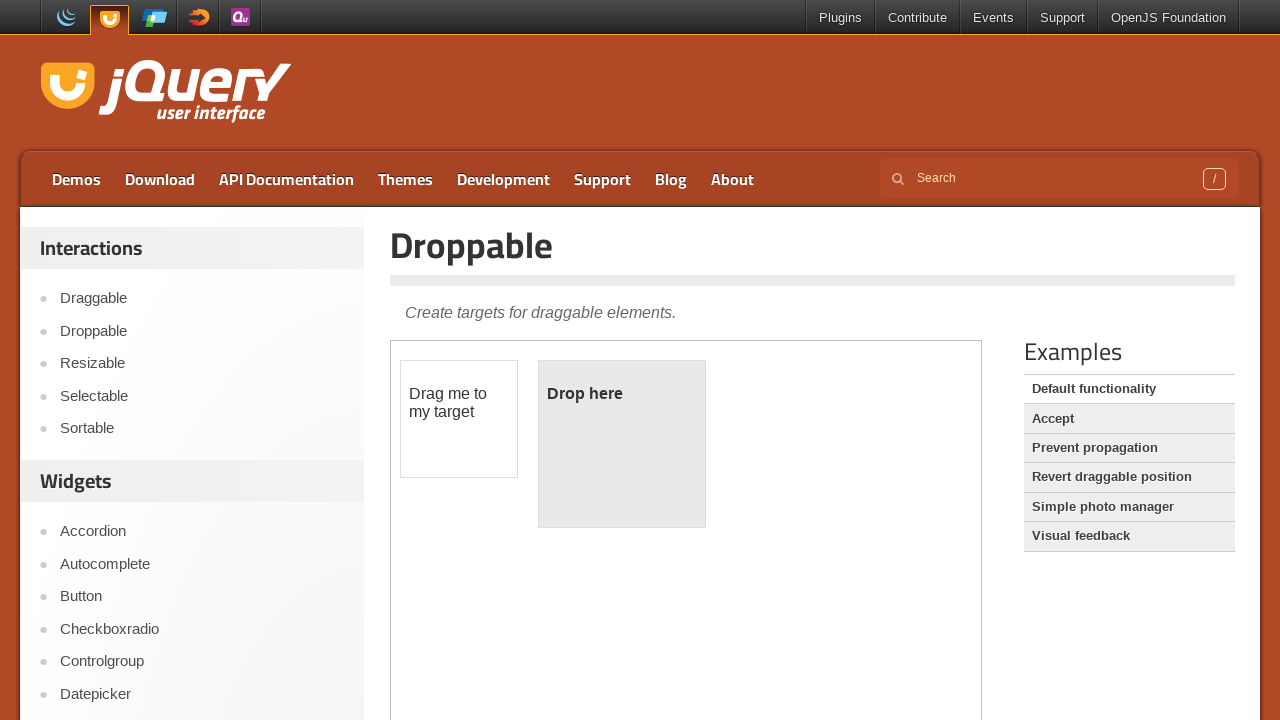

Dragged the element into the droppable area at (622, 444)
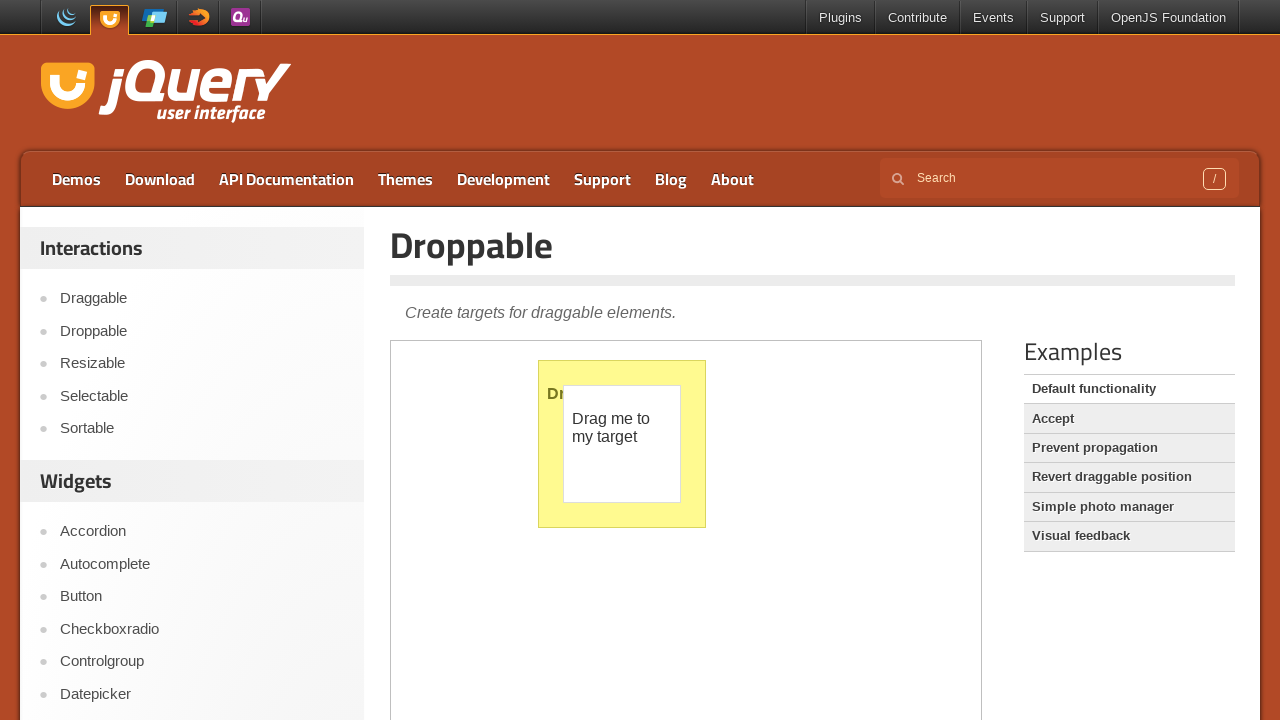

Clicked the Resizable demo link at (202, 364) on text=Resizable
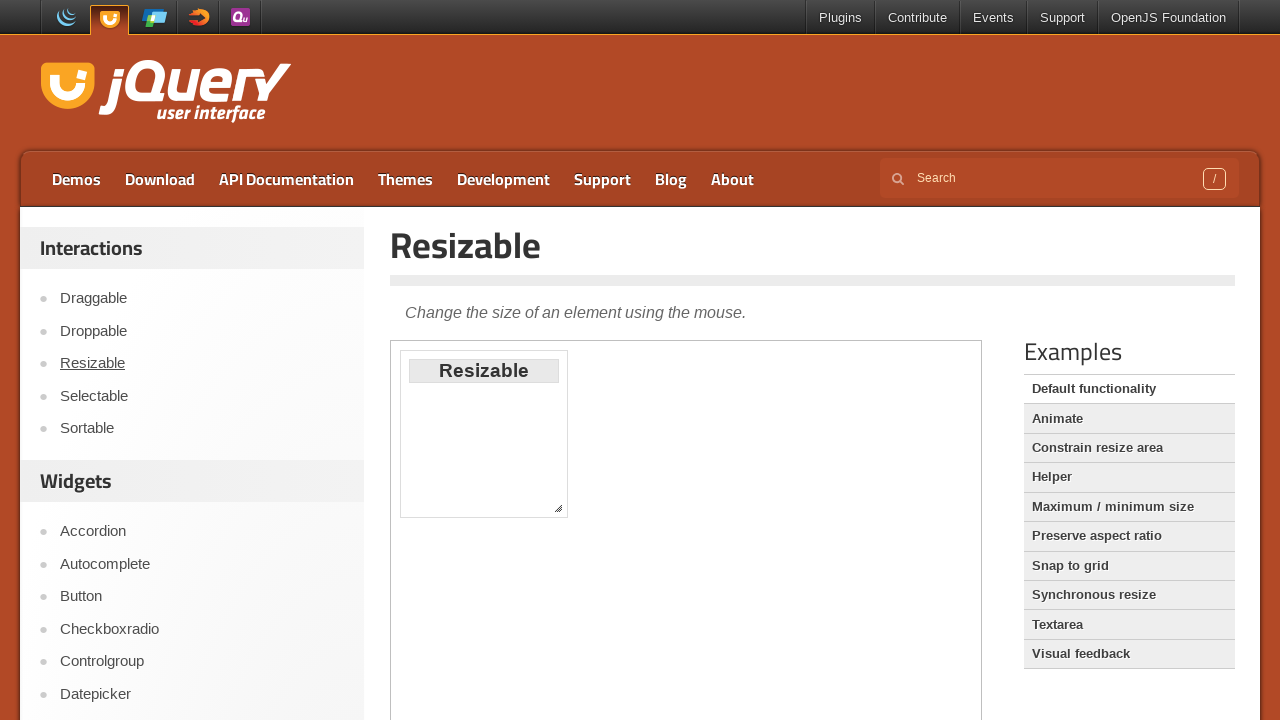

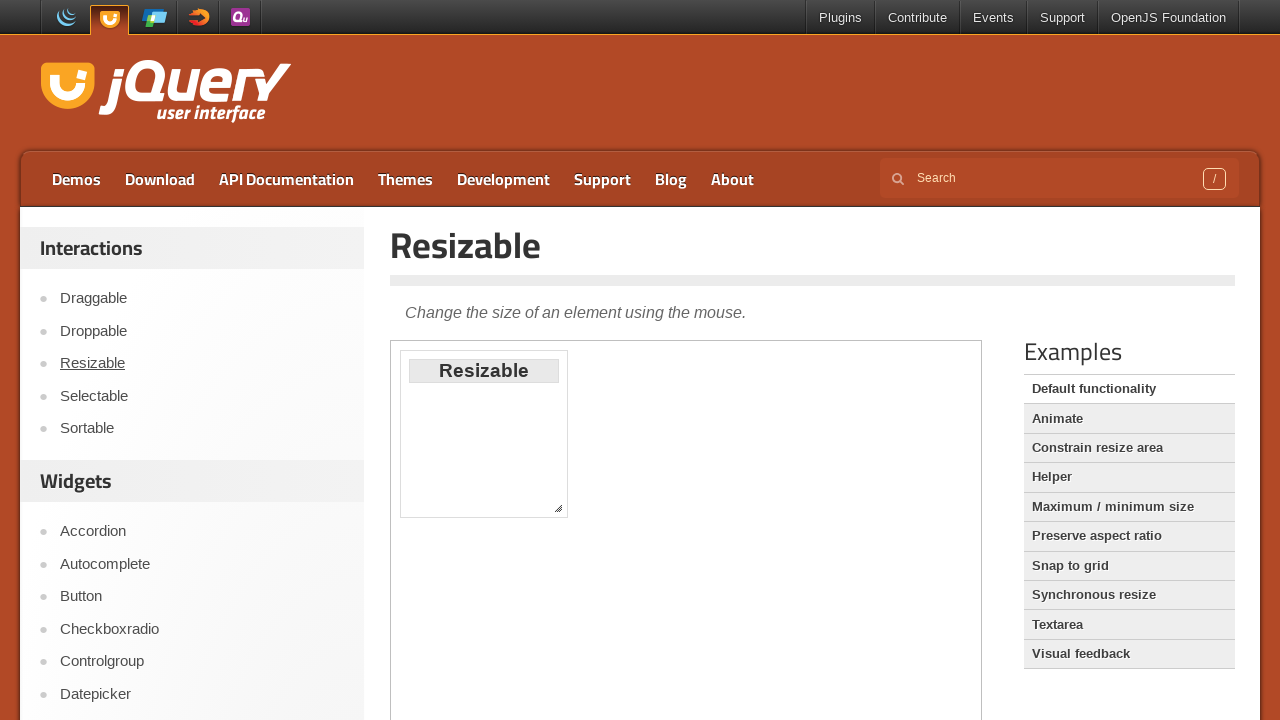